Tests clicking a link to navigate to a basic test page and filling a first name input field with a value.

Starting URL: https://testeroprogramowania.github.io/selenium

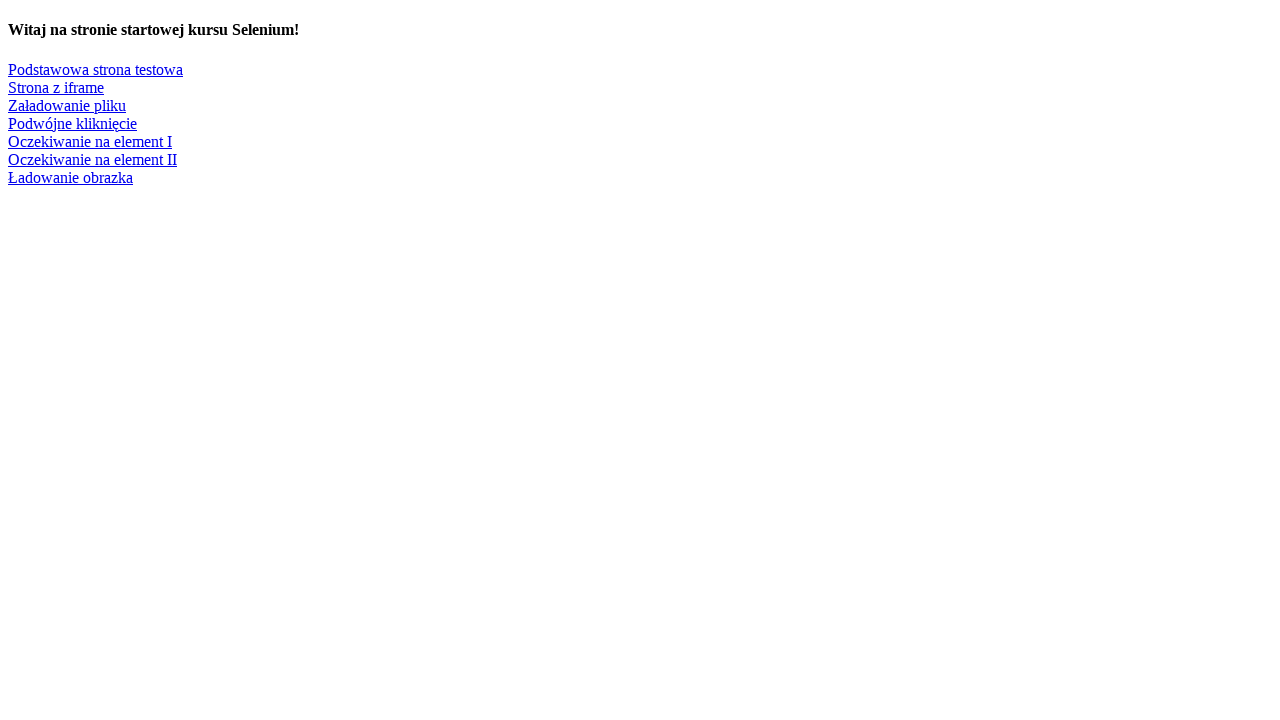

Navigated to starting URL https://testeroprogramowania.github.io/selenium
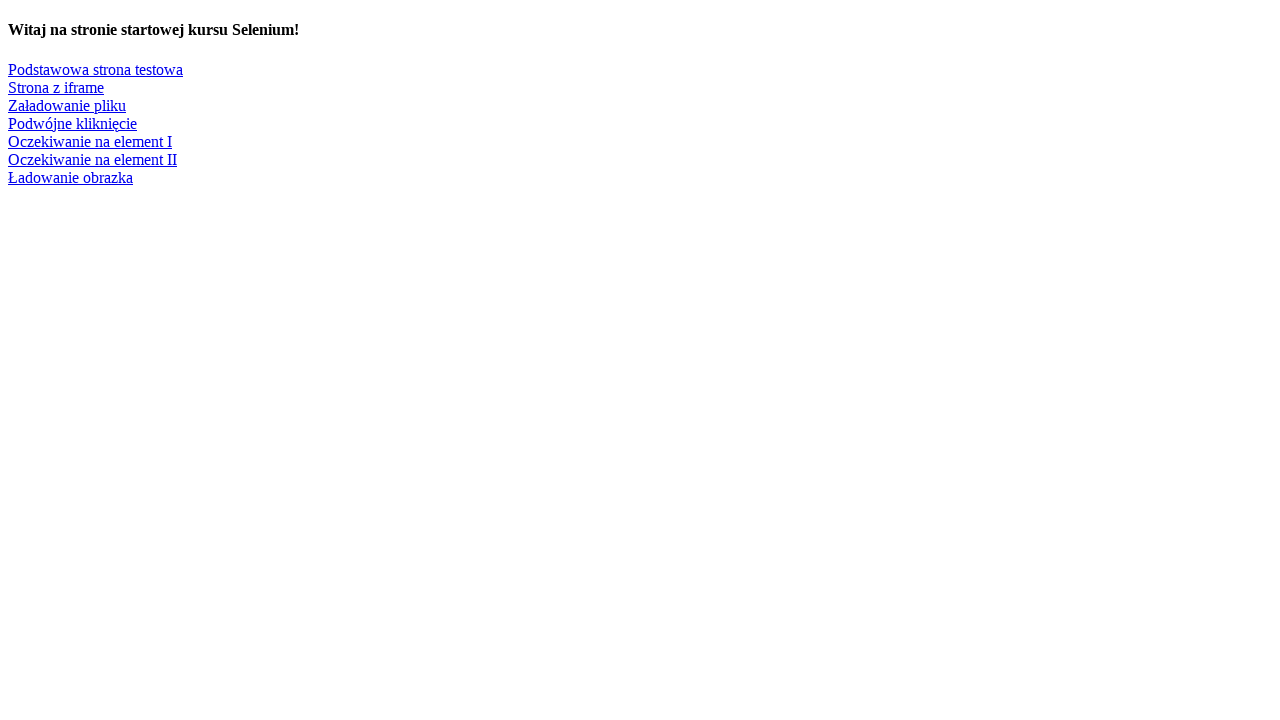

Clicked on 'Podstawowa strona testowa' link to navigate to basic test page at (96, 69) on a:has-text('Podstawowa strona testowa')
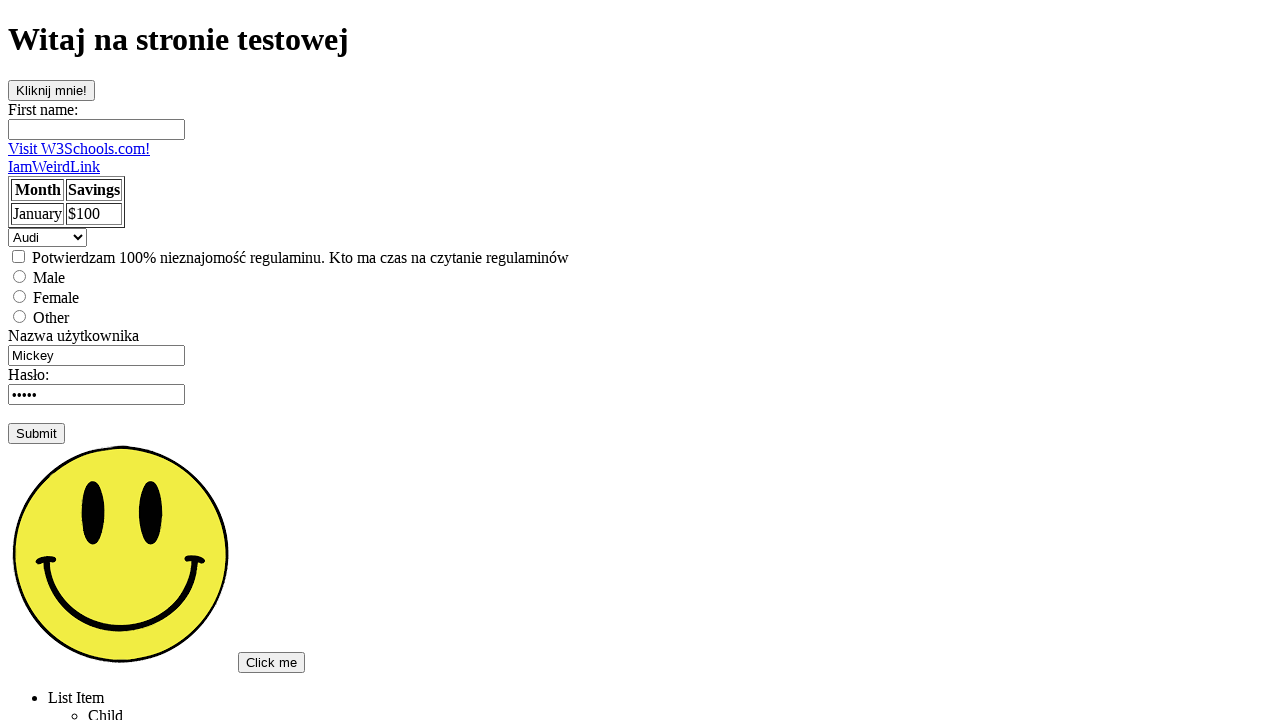

Filled first name input field with 'Bartek' on input[name='fname']
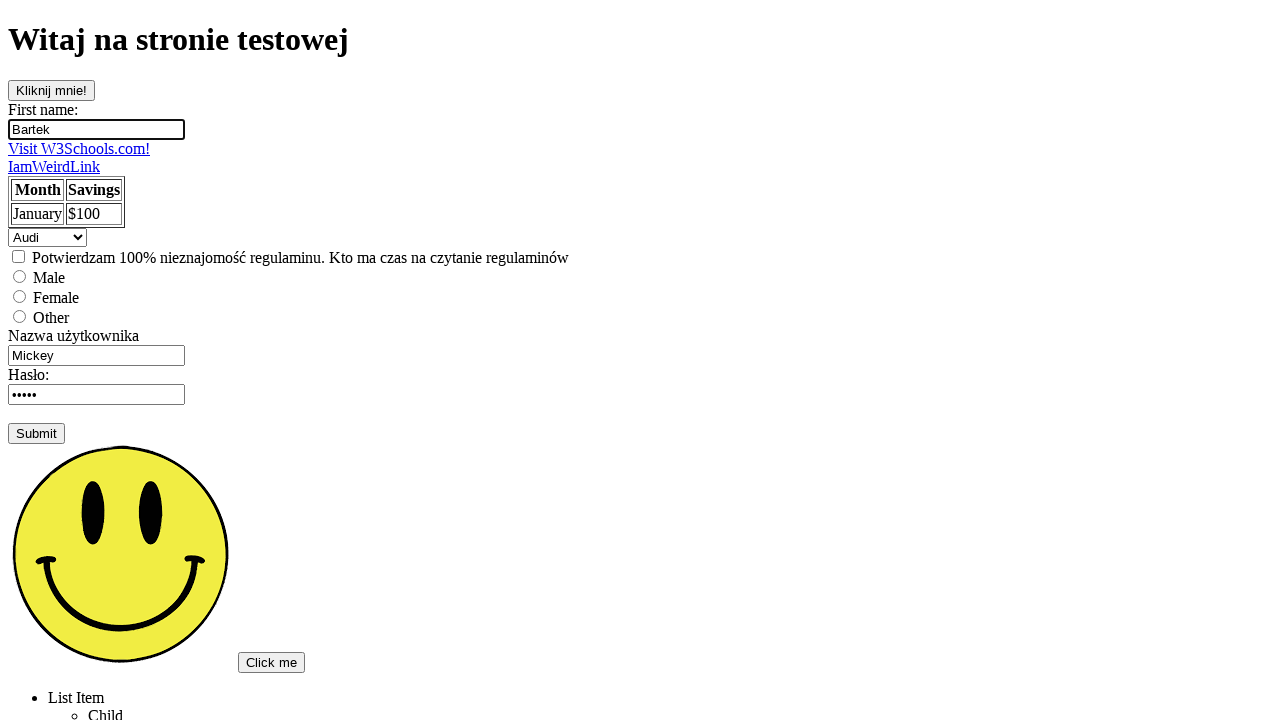

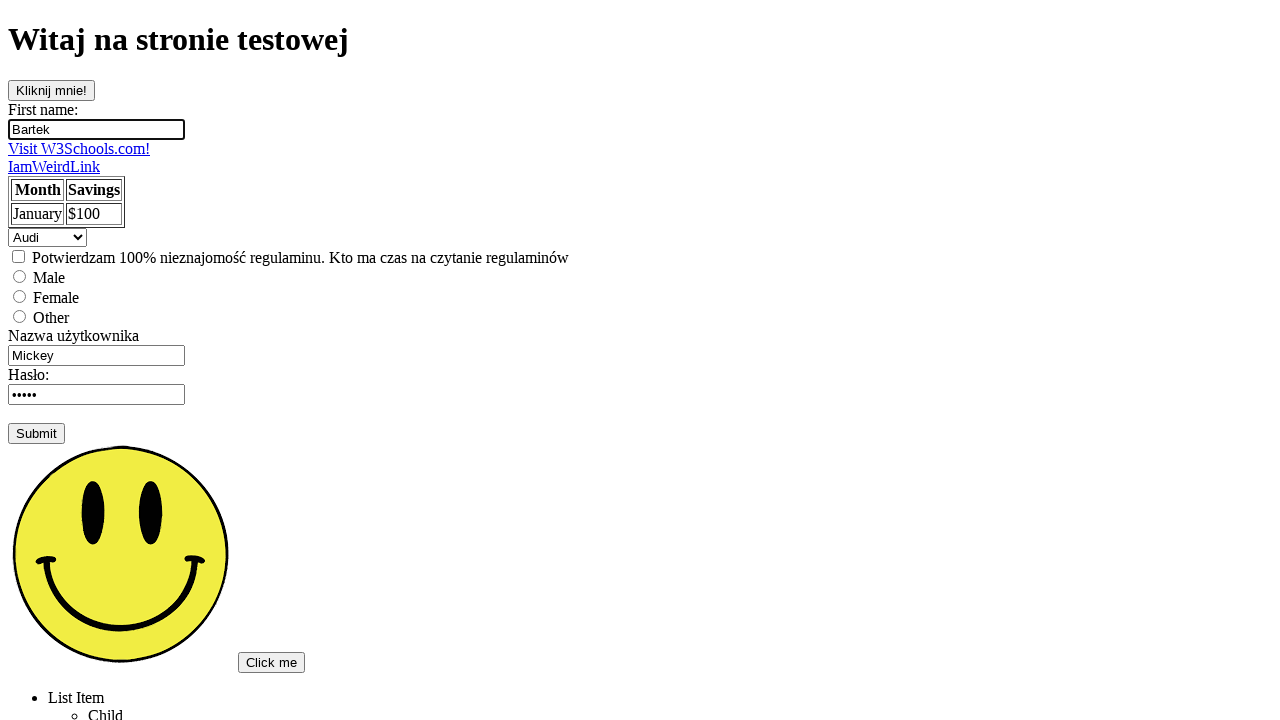